Tests drag-and-drop by offset action by dragging element 'box A' to the position of element 'box B'

Starting URL: https://crossbrowsertesting.github.io/drag-and-drop

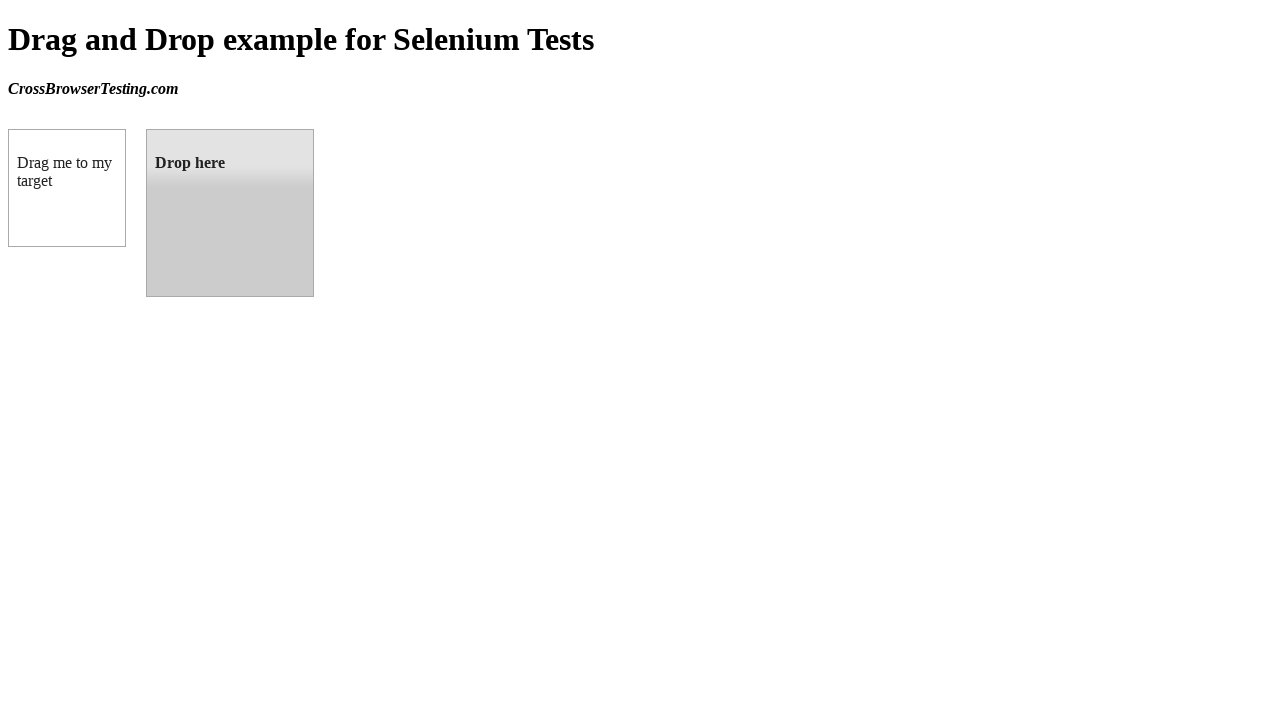

Located source element (box A)
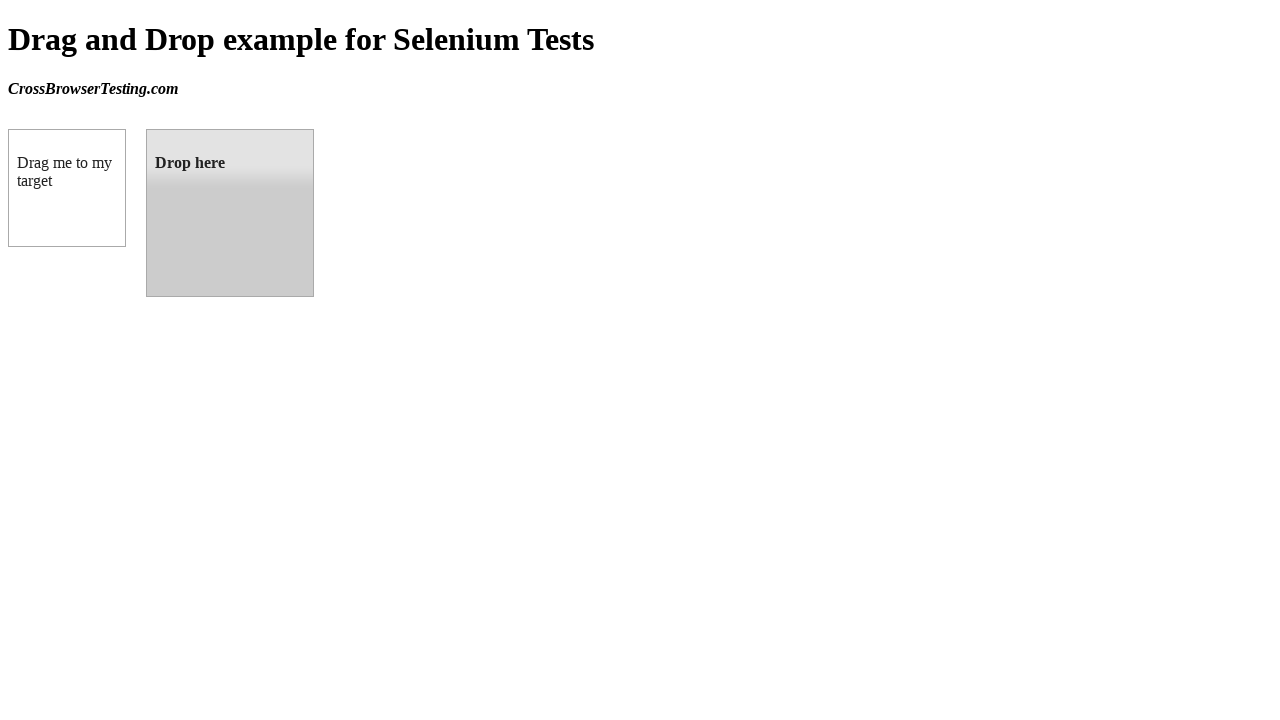

Located target element (box B)
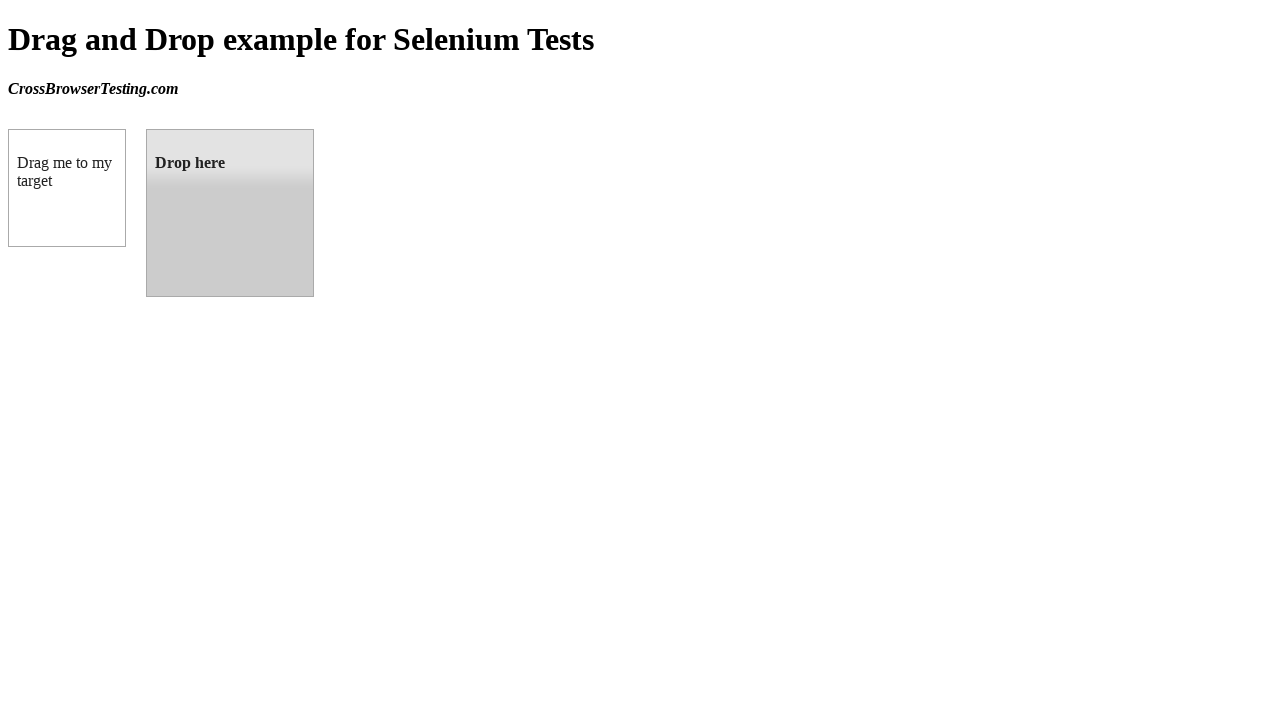

Target element (box B) is ready
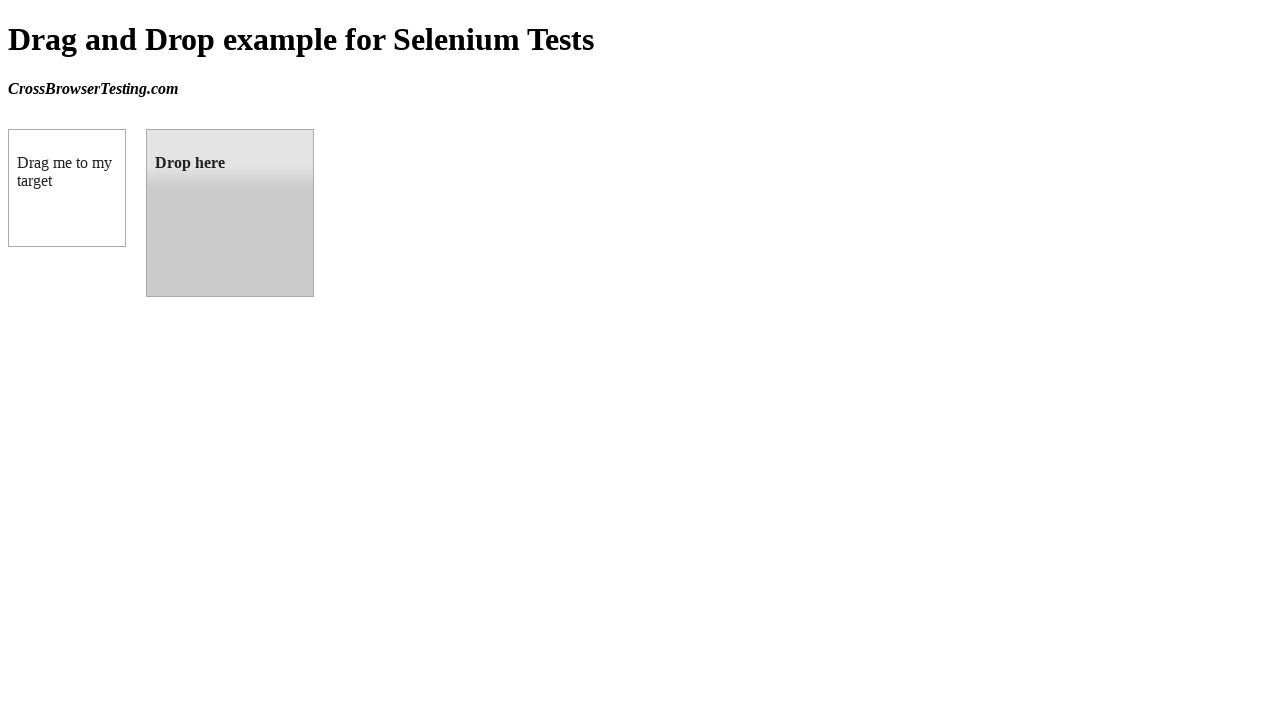

Calculated target element (box B) center position
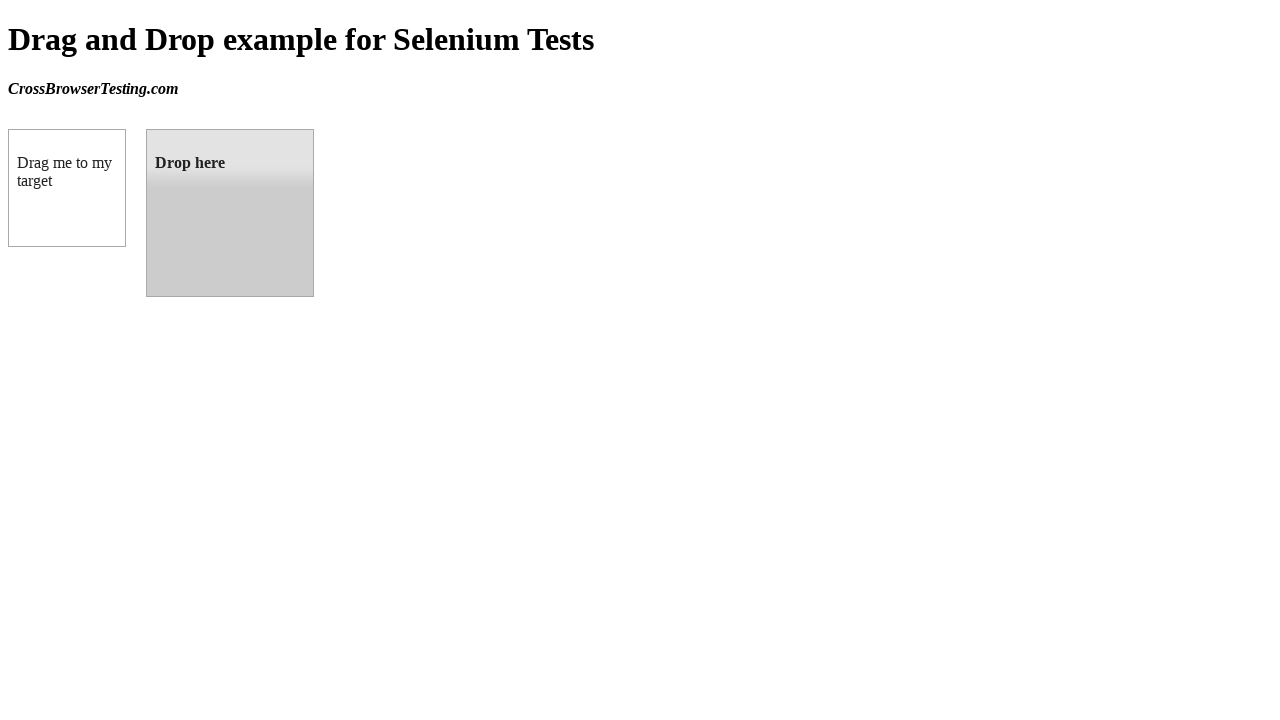

Calculated source element (box A) center position
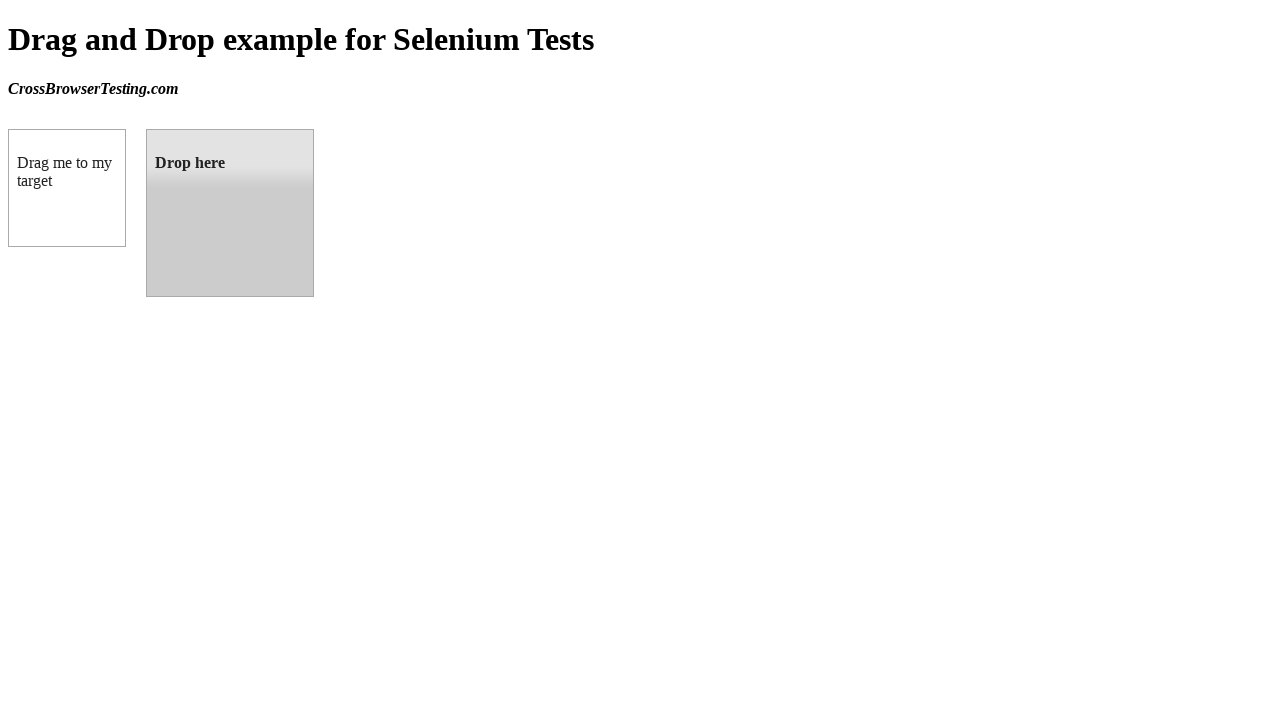

Moved mouse to source element (box A) center at (67, 188)
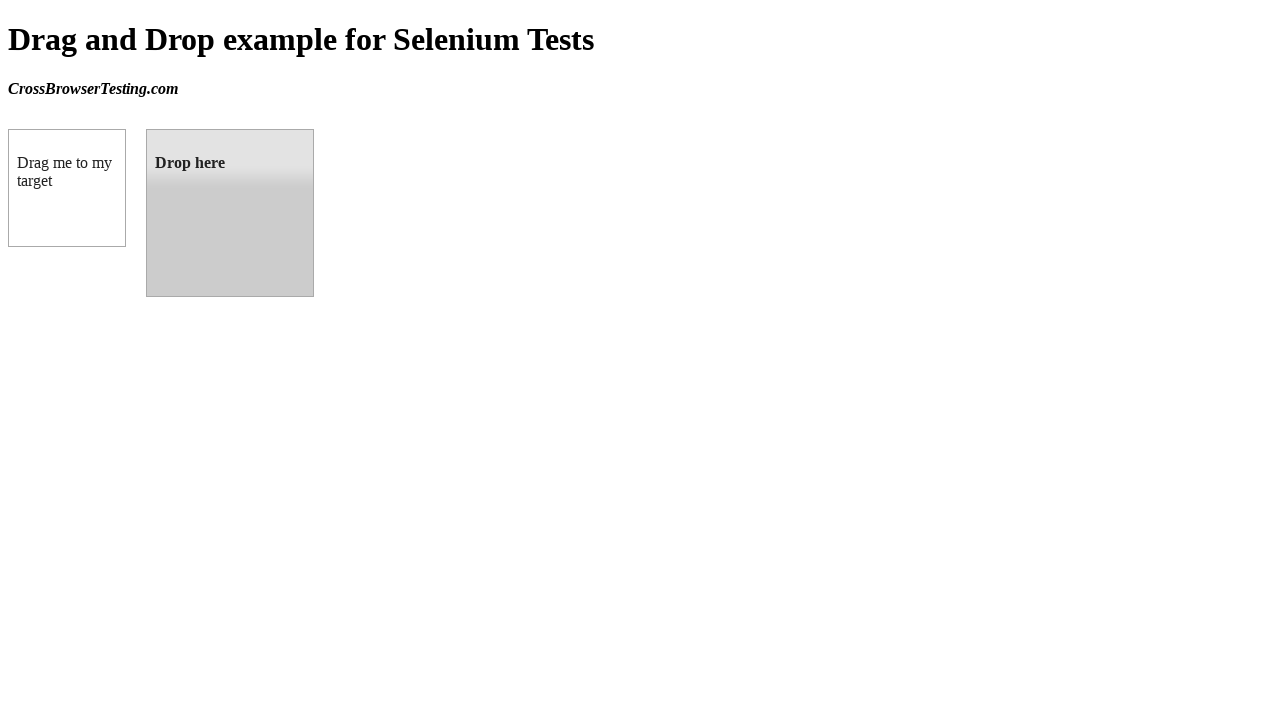

Pressed mouse button down on source element (box A) at (67, 188)
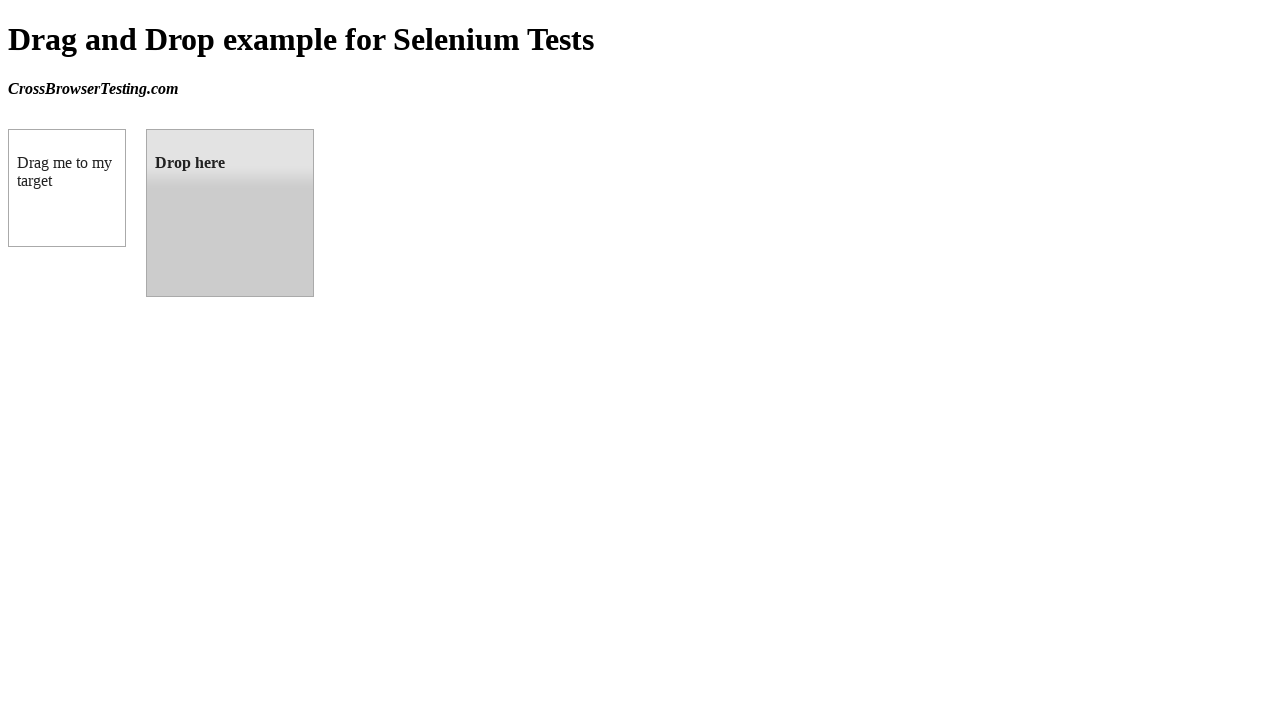

Dragged source element (box A) to target element (box B) position at (230, 213)
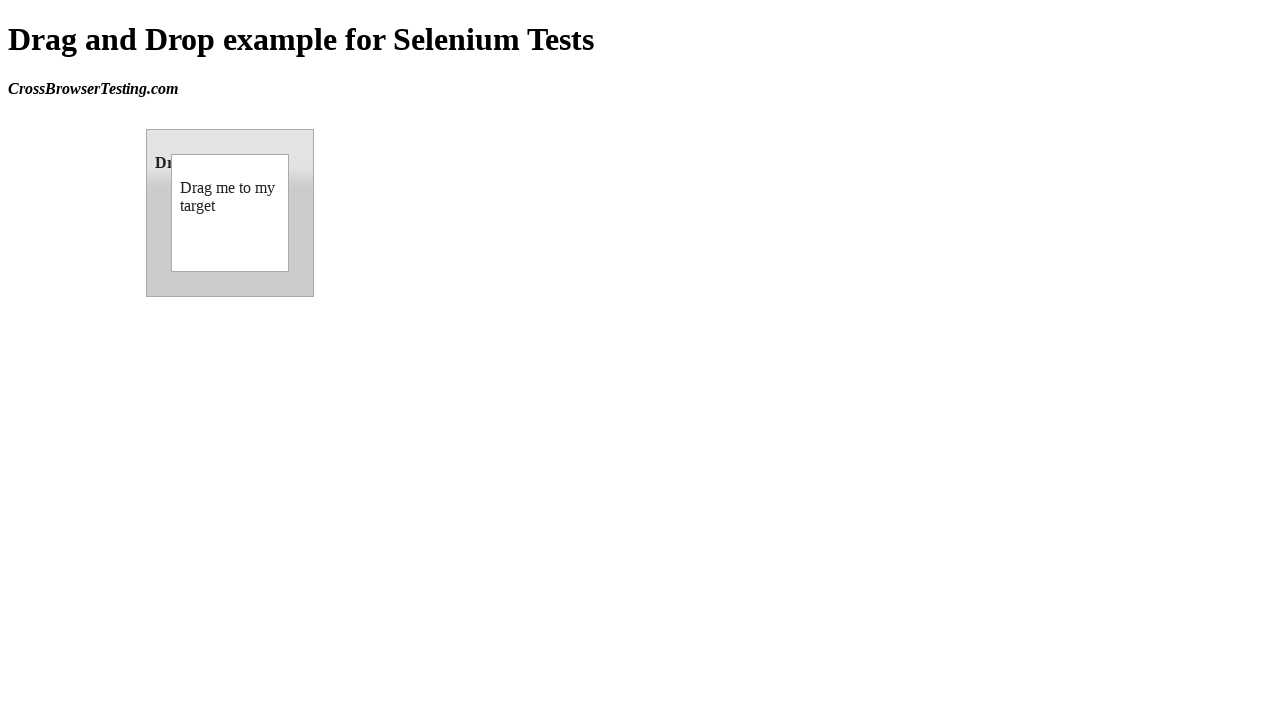

Released mouse button to drop source element (box A) on target position at (230, 213)
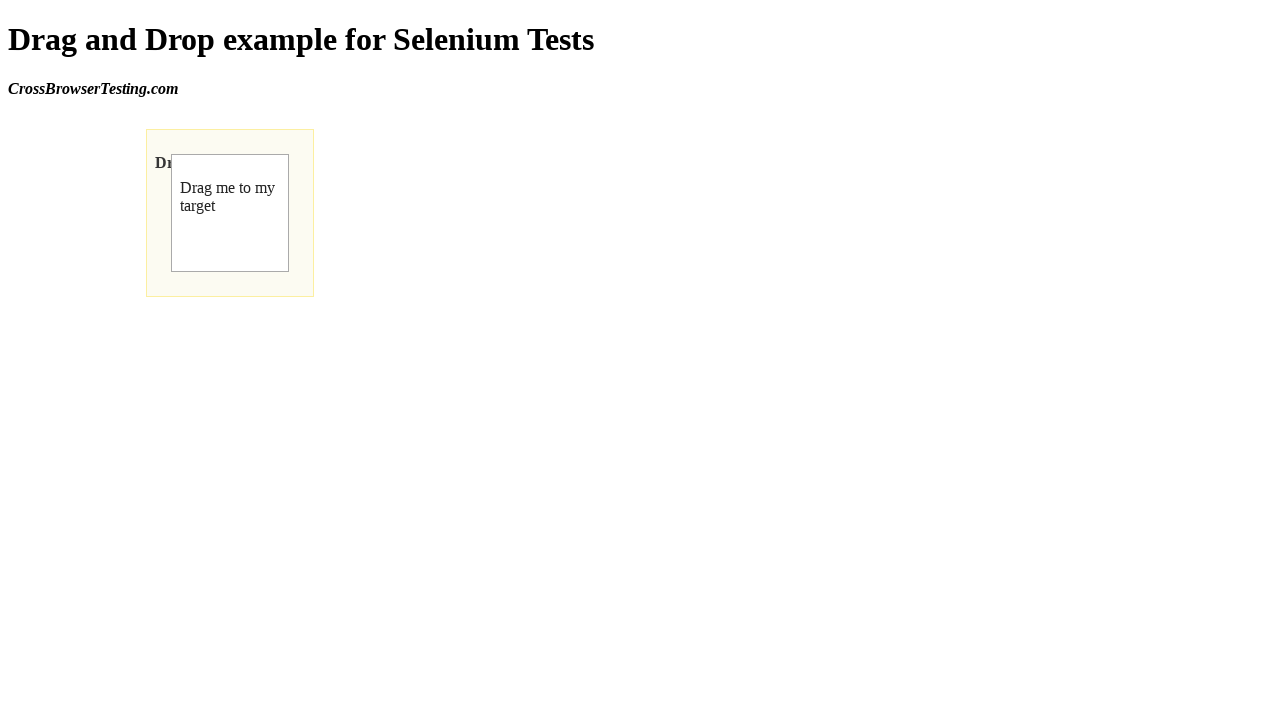

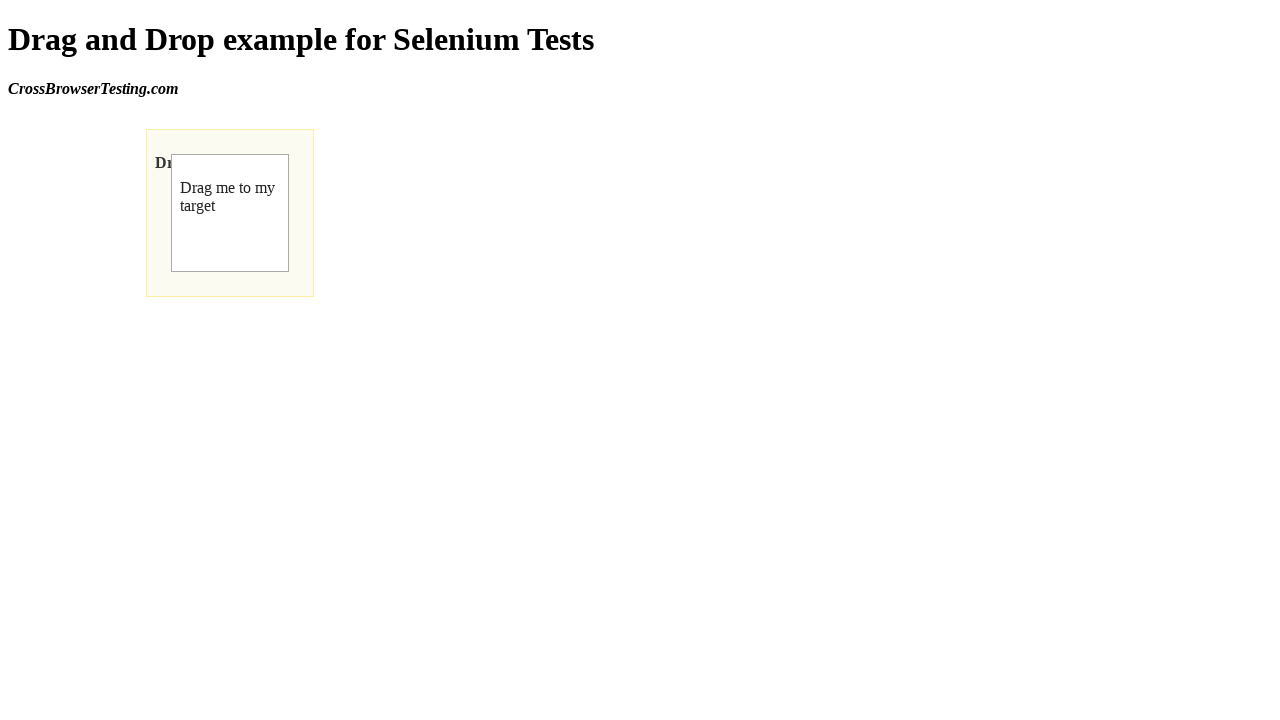